Tests browser alert handling by clicking a button to trigger an alert, getting its text, and accepting it

Starting URL: https://kitchen.applitools.com/ingredients/alert

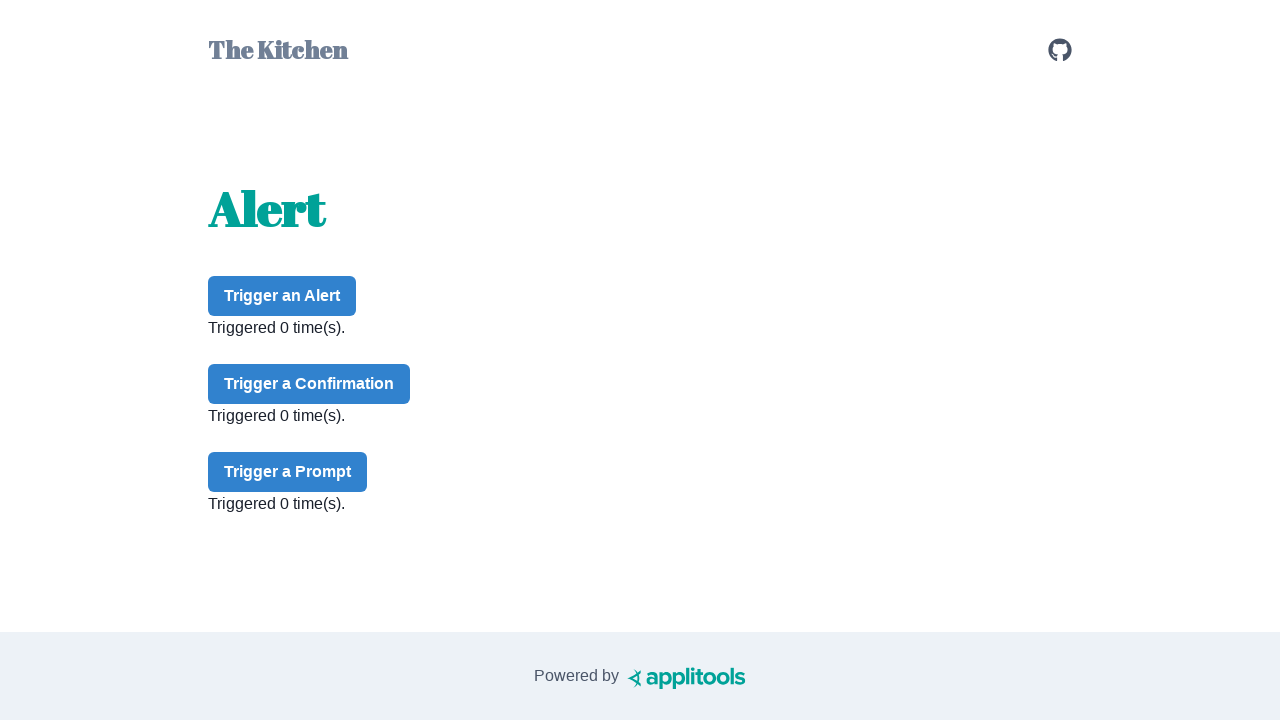

Clicked alert button to trigger browser alert at (282, 296) on #alert-button
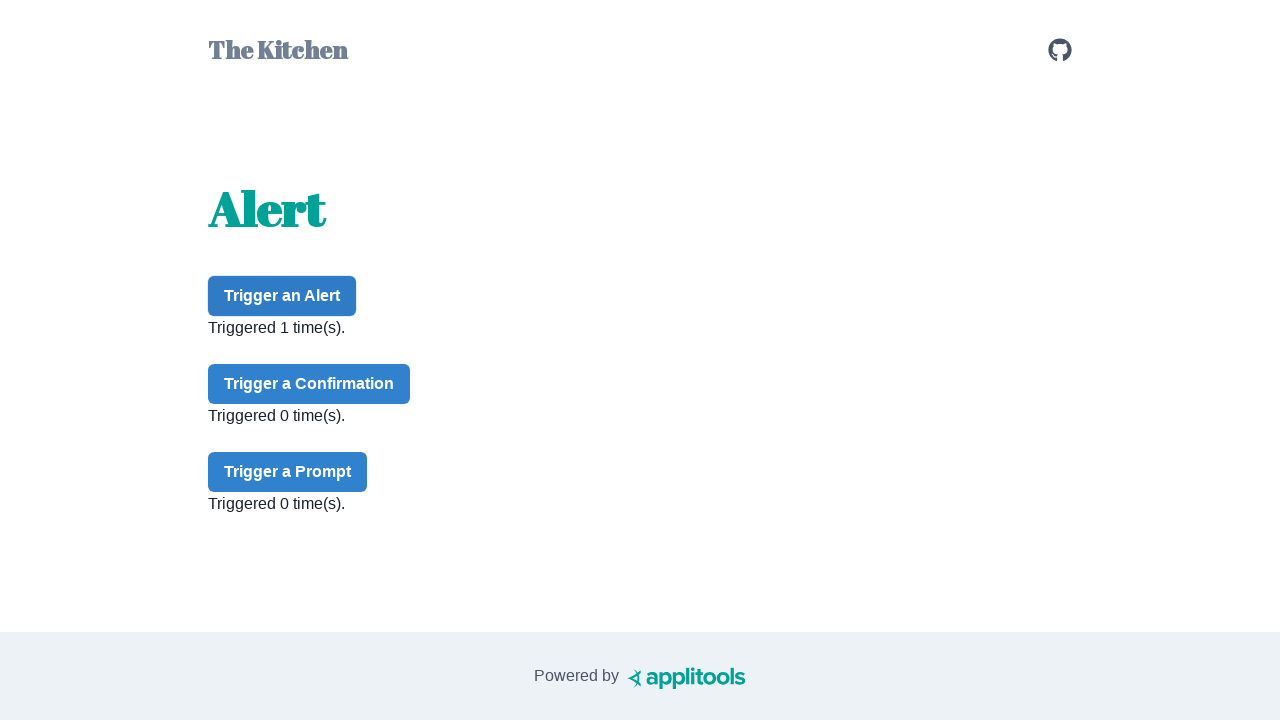

Set up dialog handler to accept alert
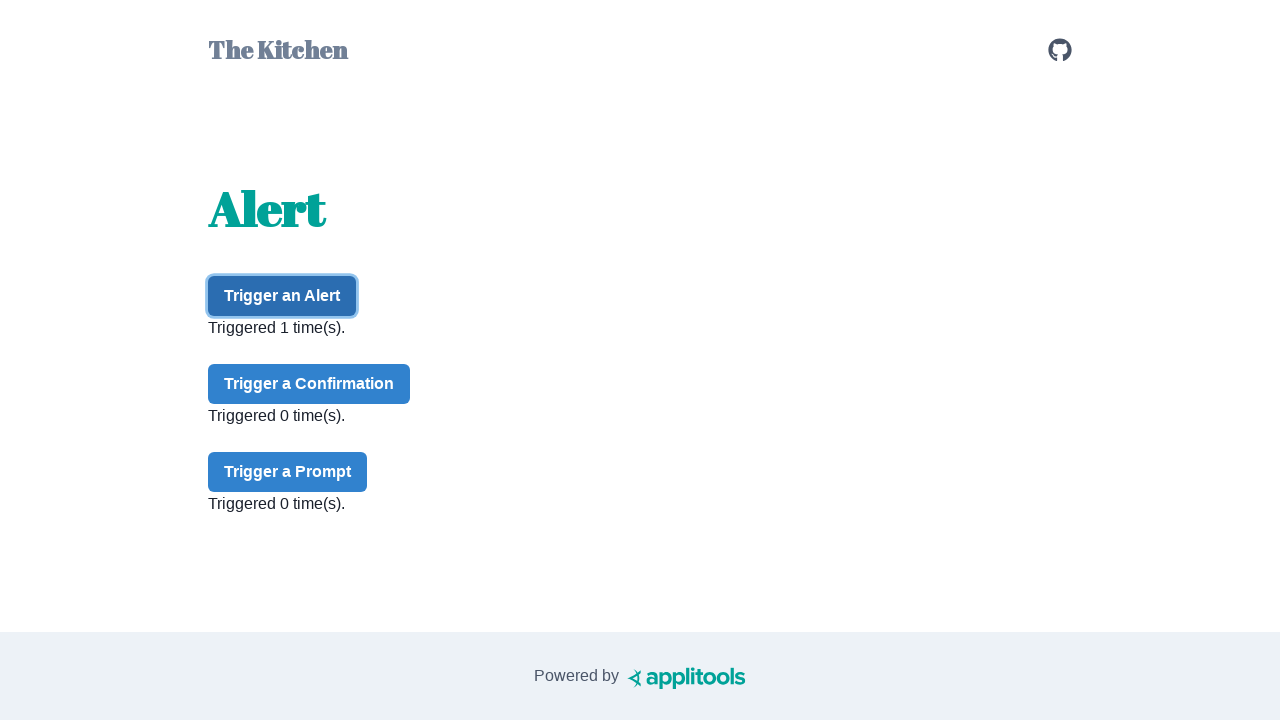

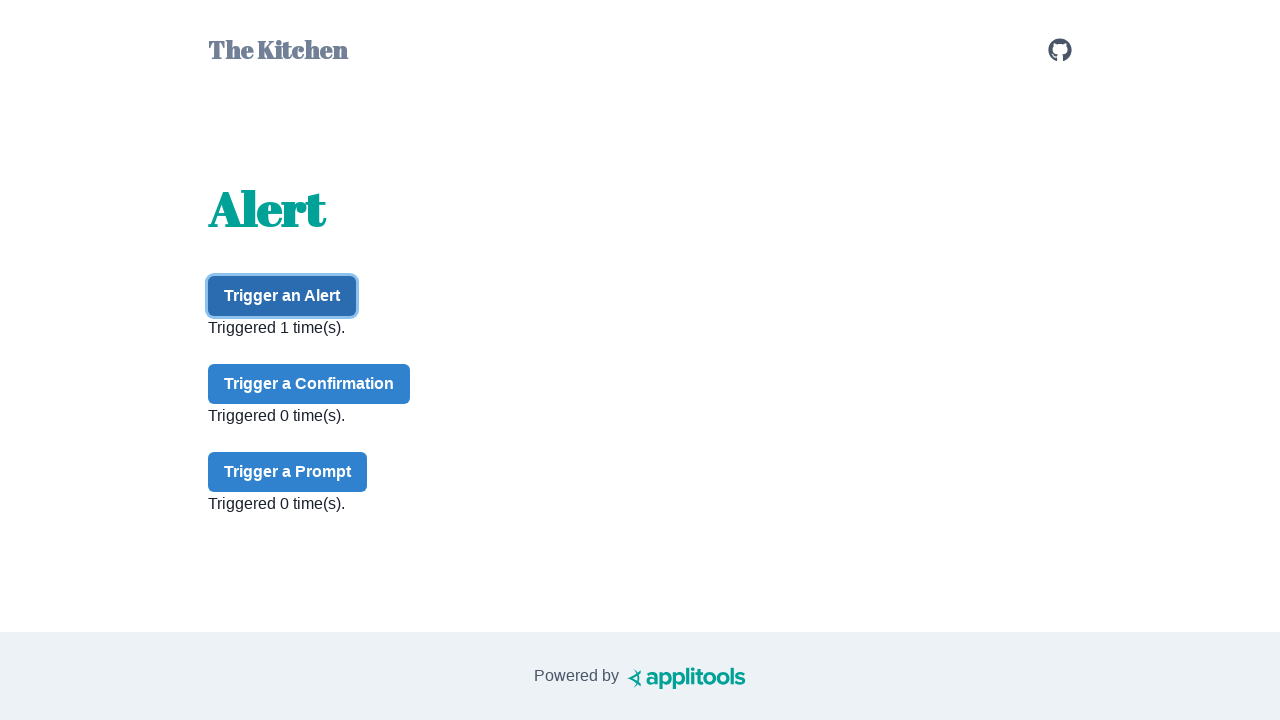